Navigates to a sortable data table page and reads data from table headers and cells

Starting URL: https://the-internet.herokuapp.com/

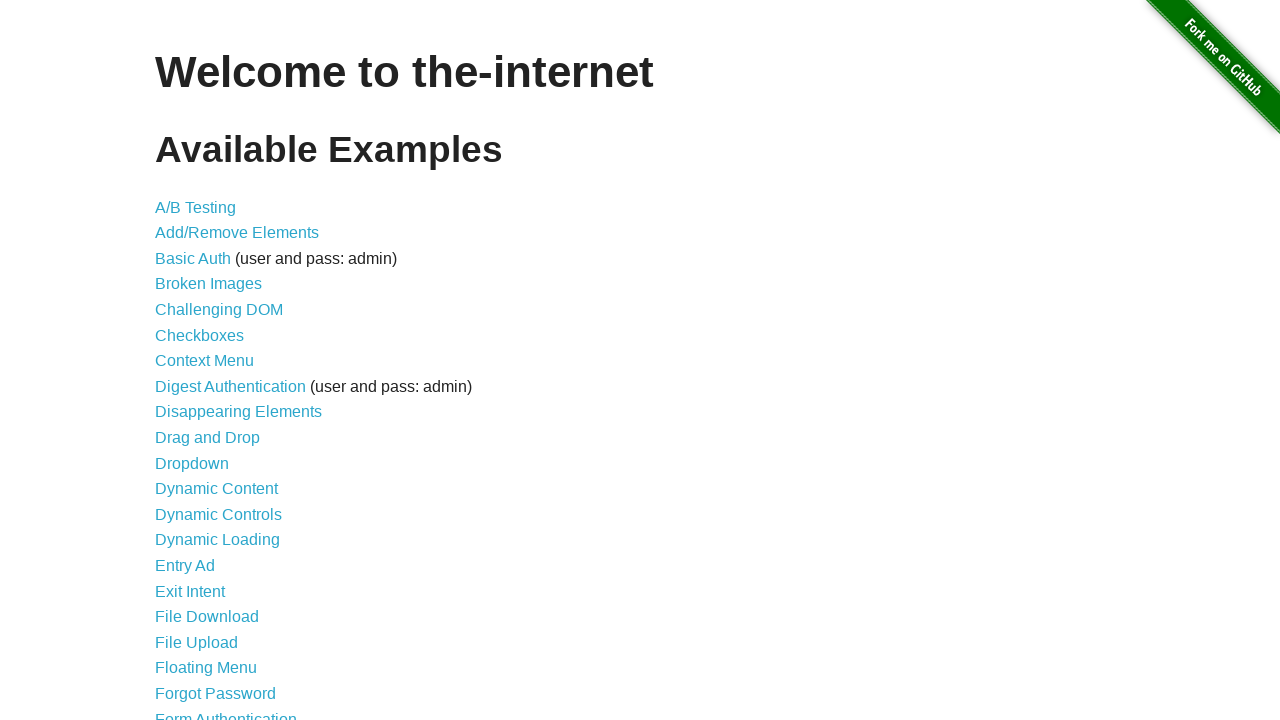

Clicked on Sortable Data Tables link at (230, 574) on text=Sortable Data Tables
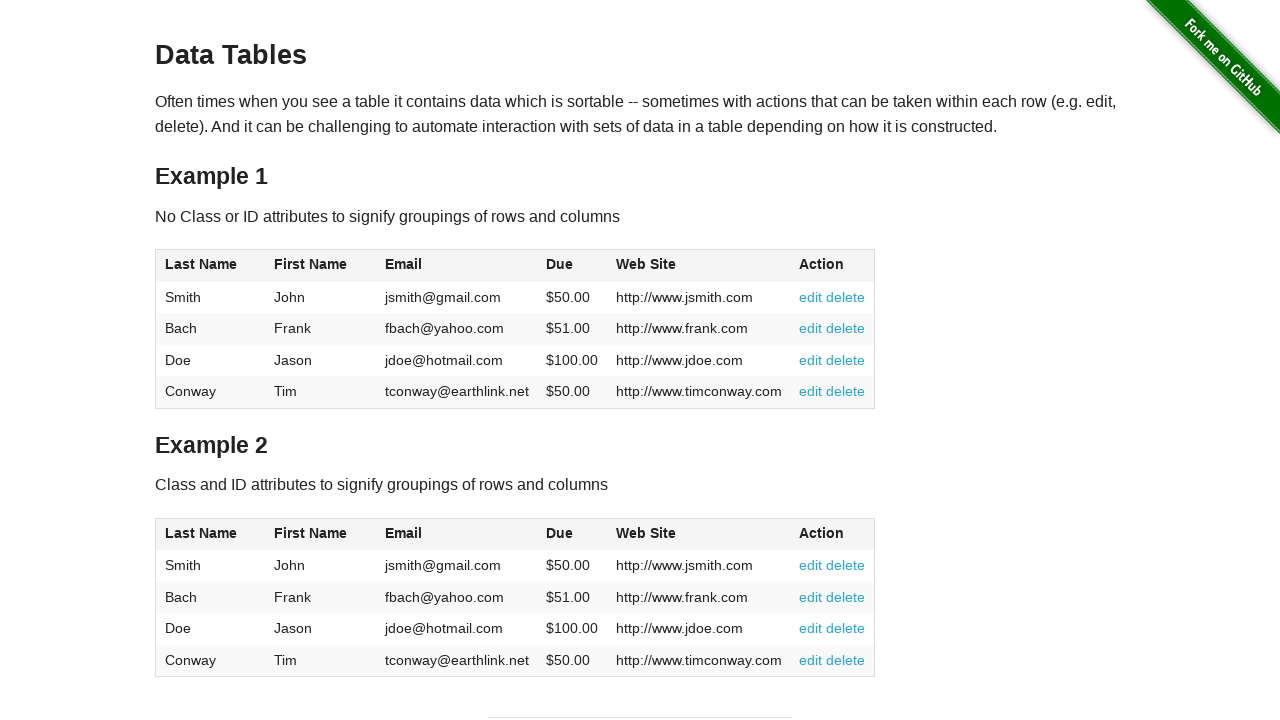

Waited for table #table1 to be visible
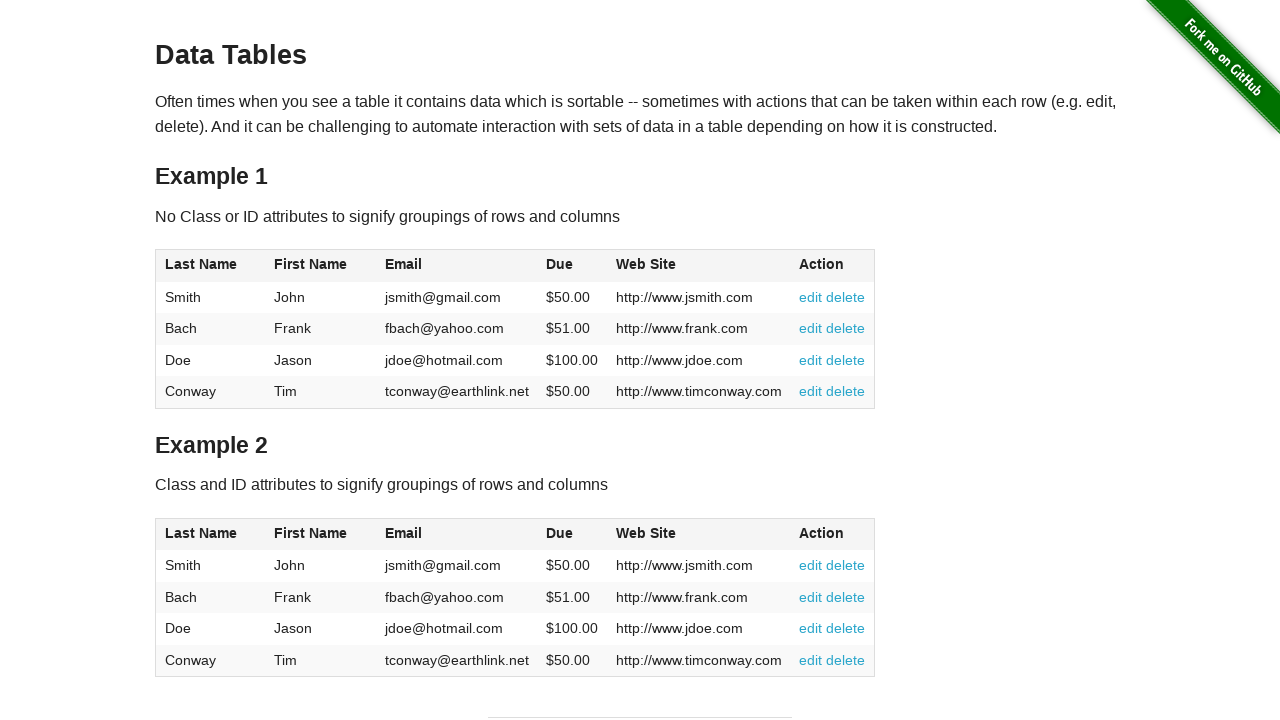

Located table header at column 1
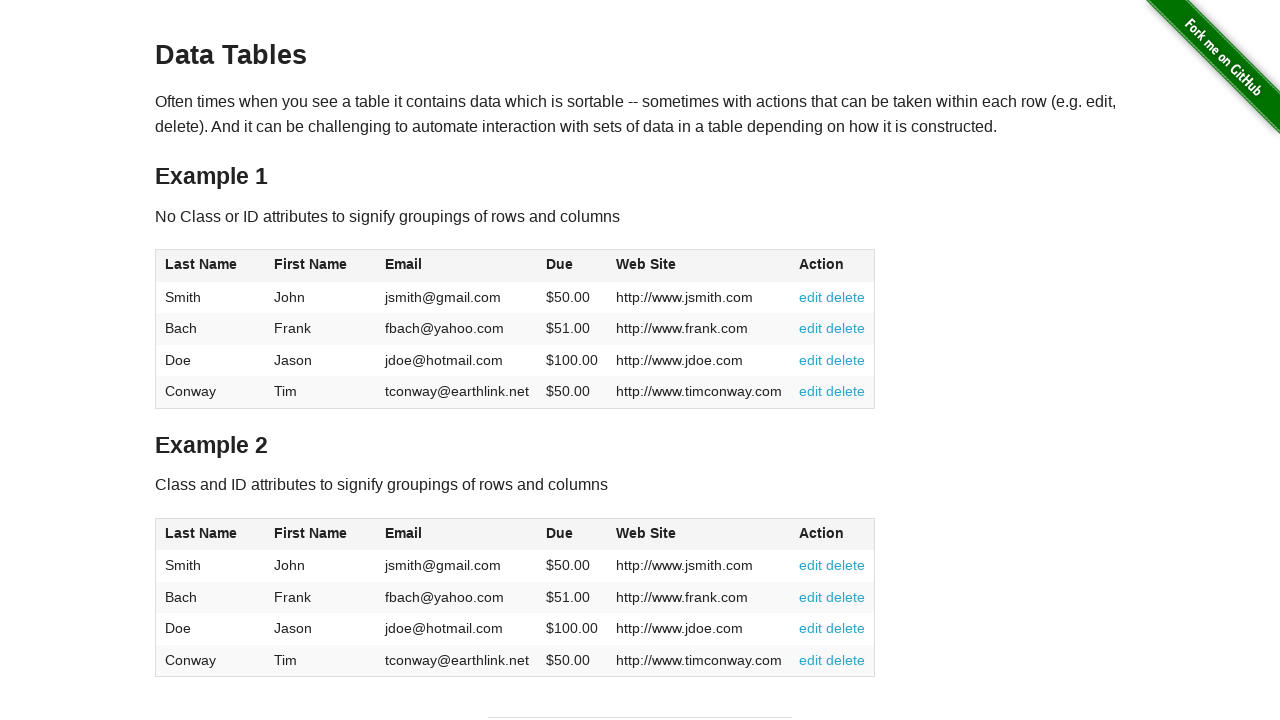

Located table cell at row 1, column 1
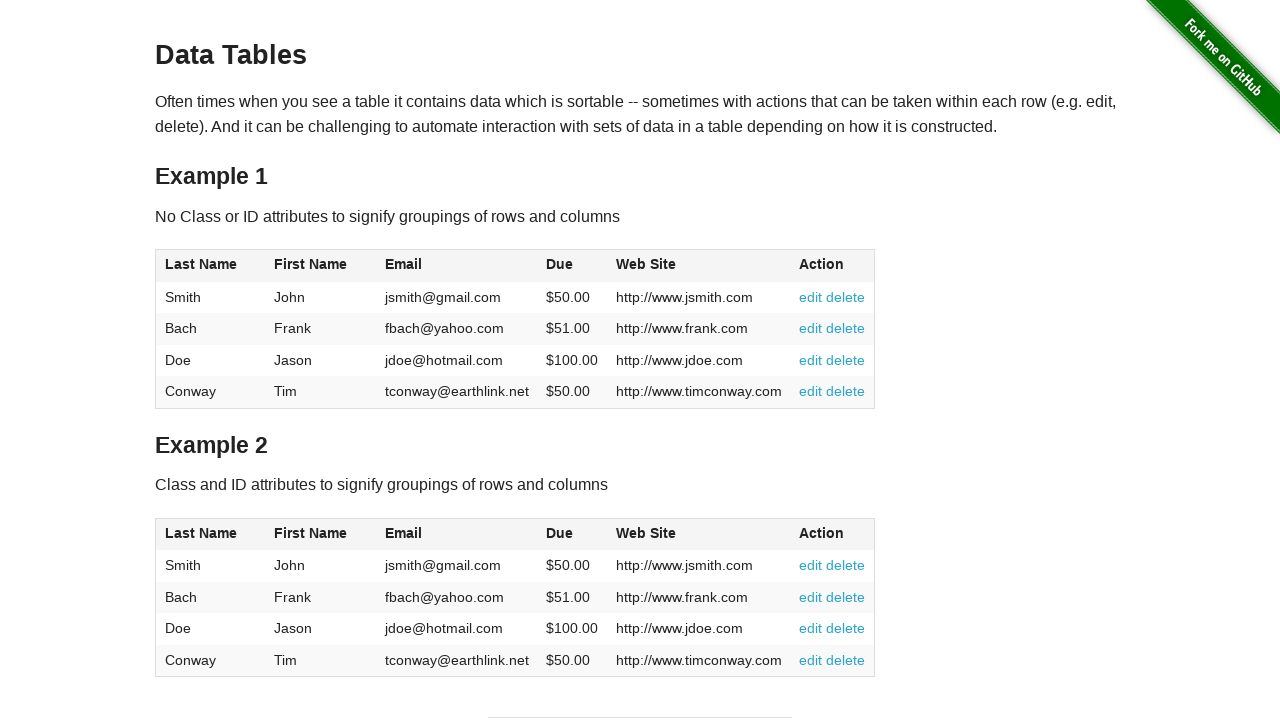

Located table cell at row 2, column 1
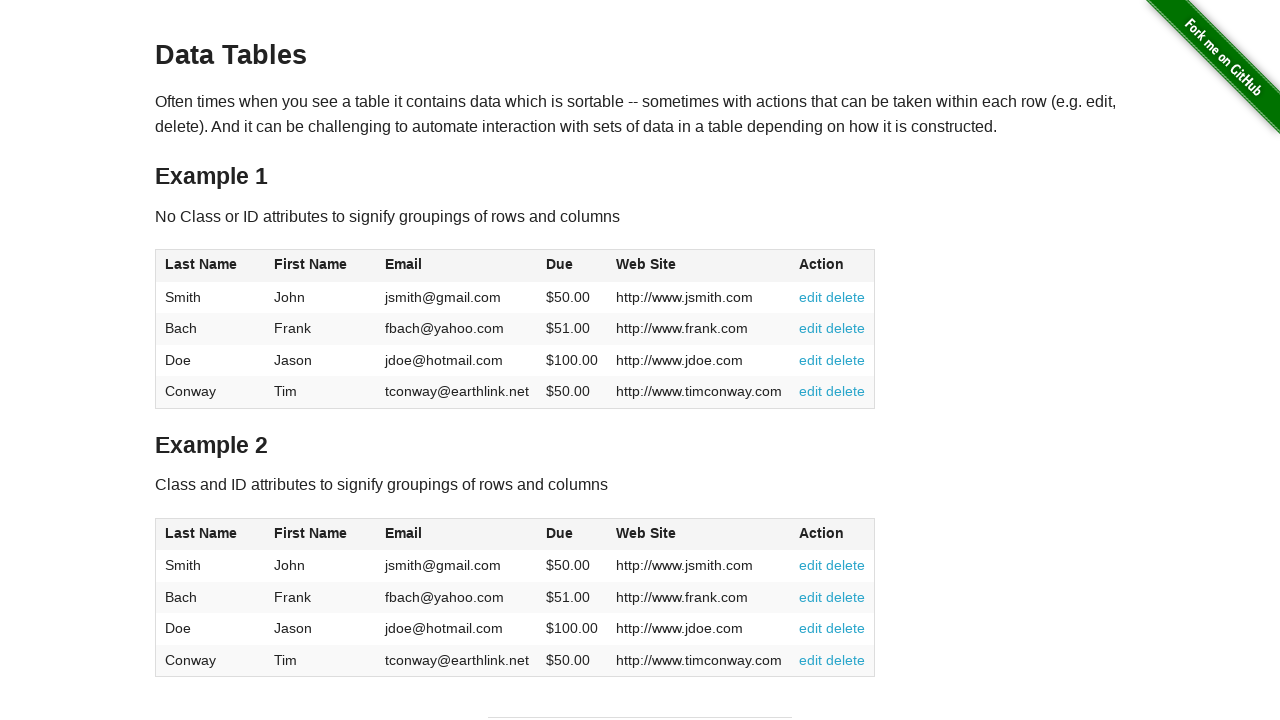

Located table cell at row 3, column 1
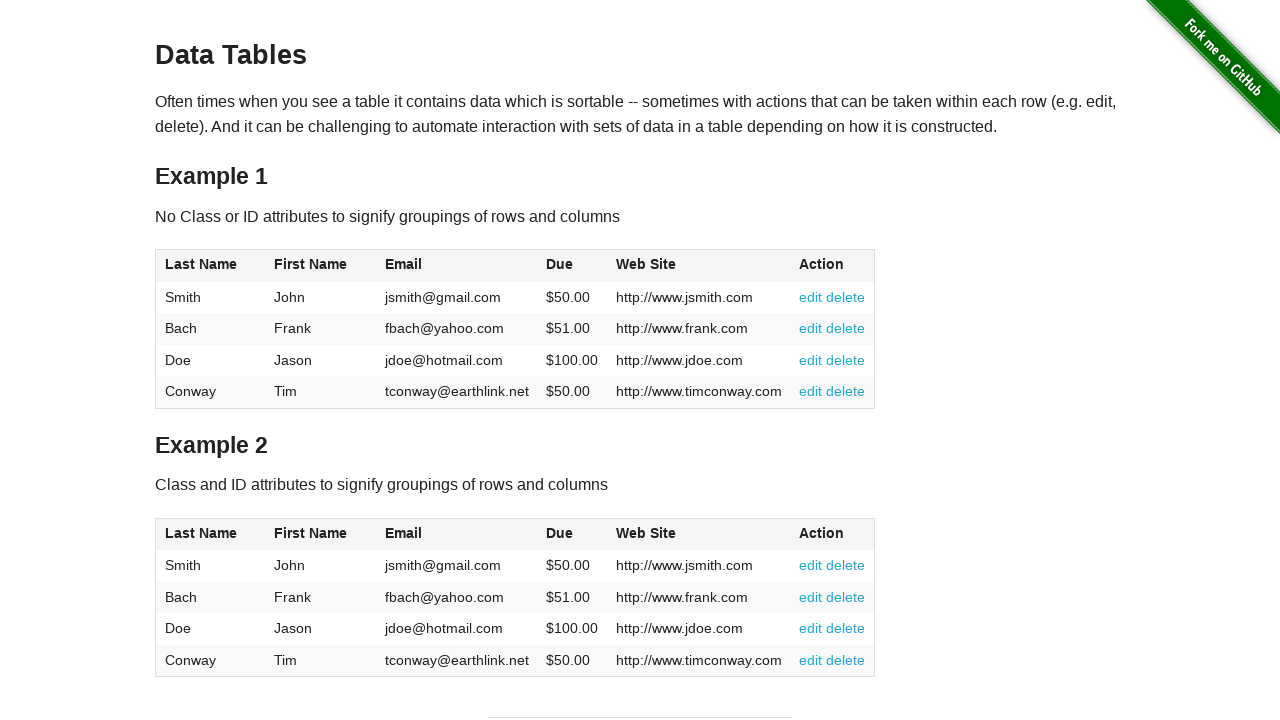

Located table cell at row 4, column 1
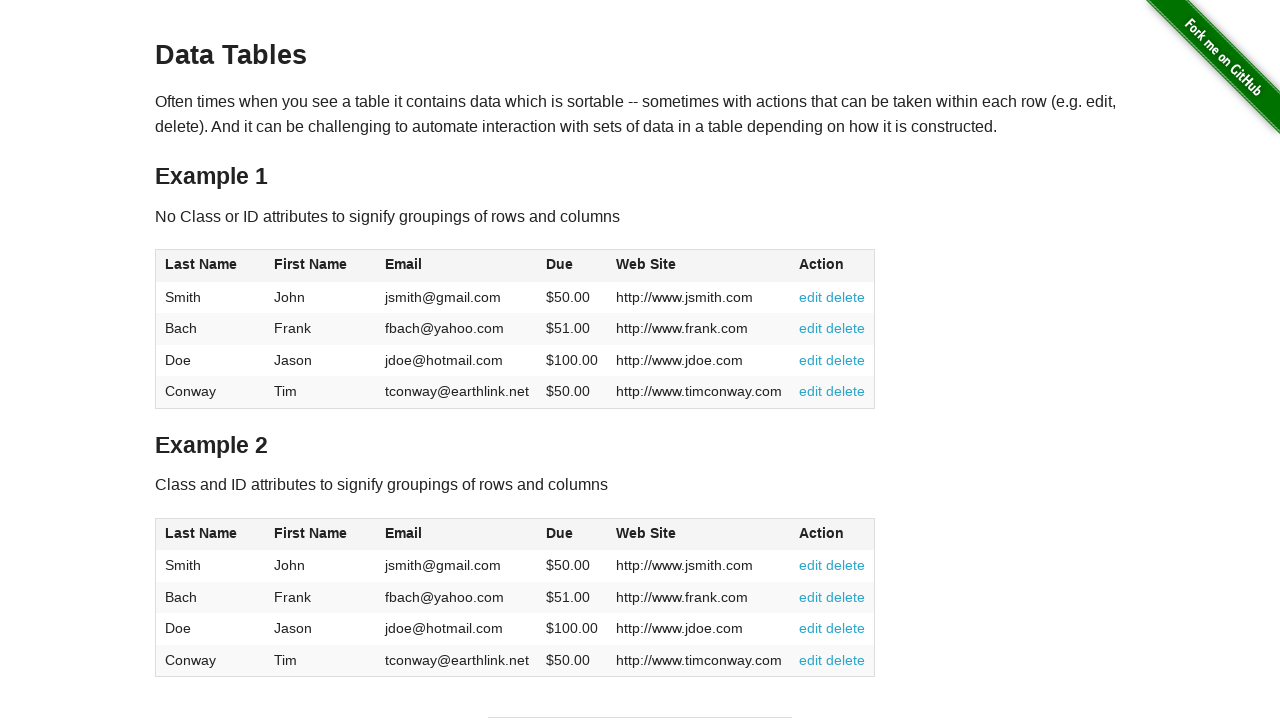

Located table header at column 2
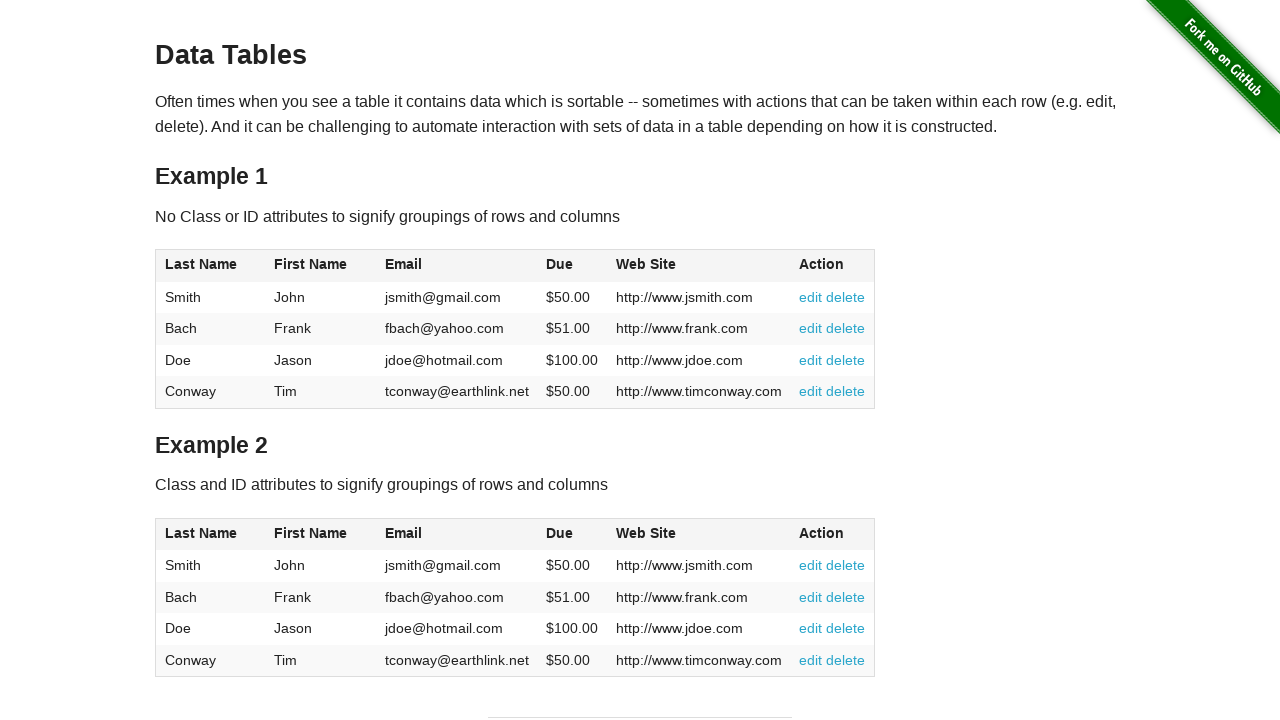

Located table cell at row 1, column 2
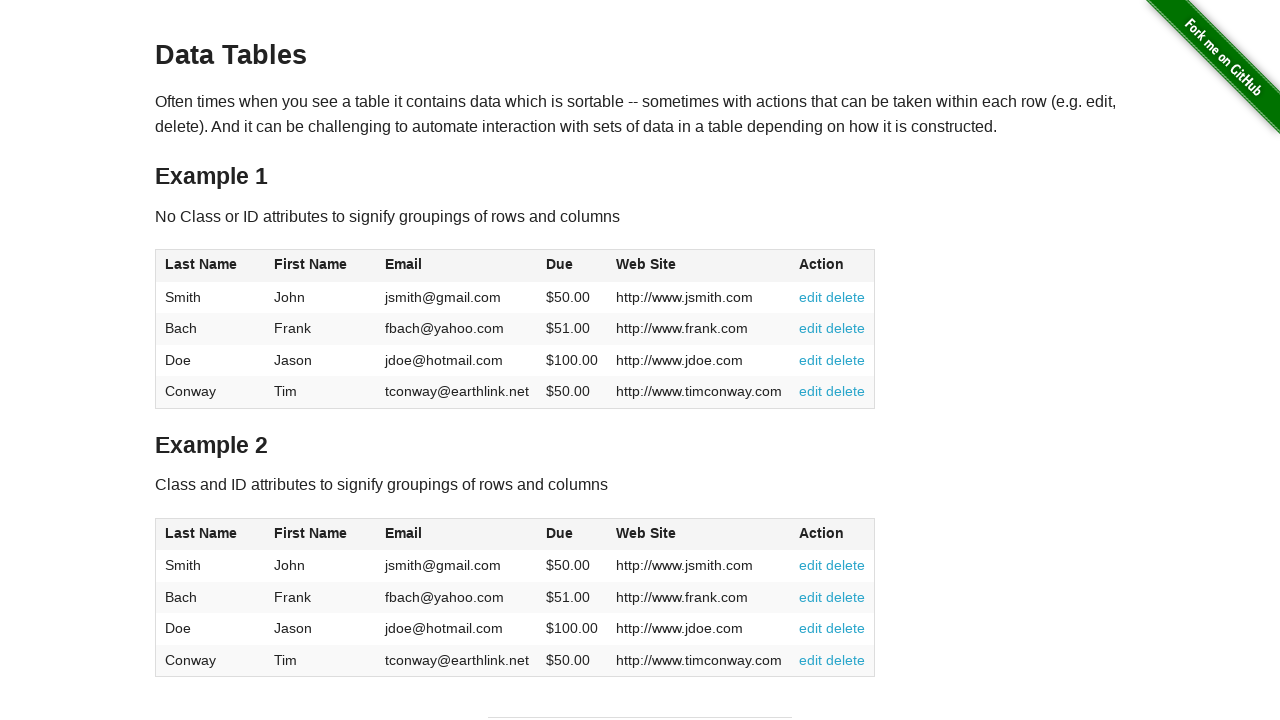

Located table cell at row 2, column 2
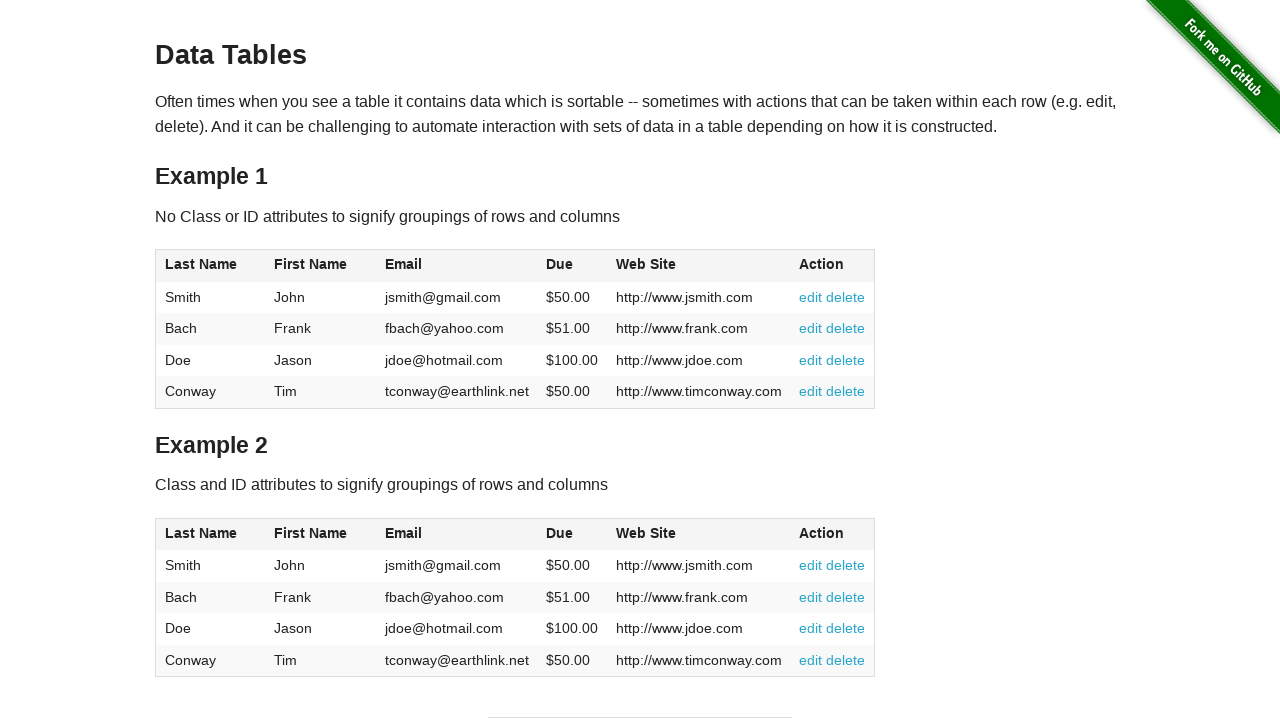

Located table cell at row 3, column 2
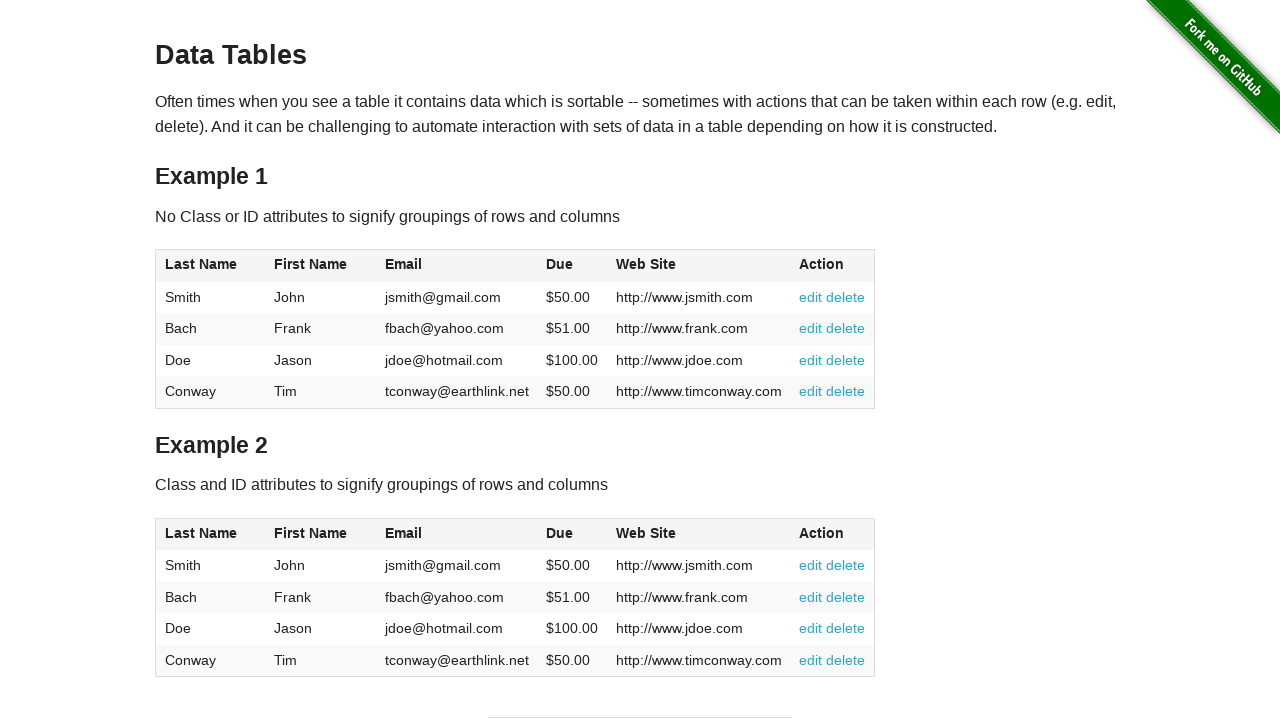

Located table cell at row 4, column 2
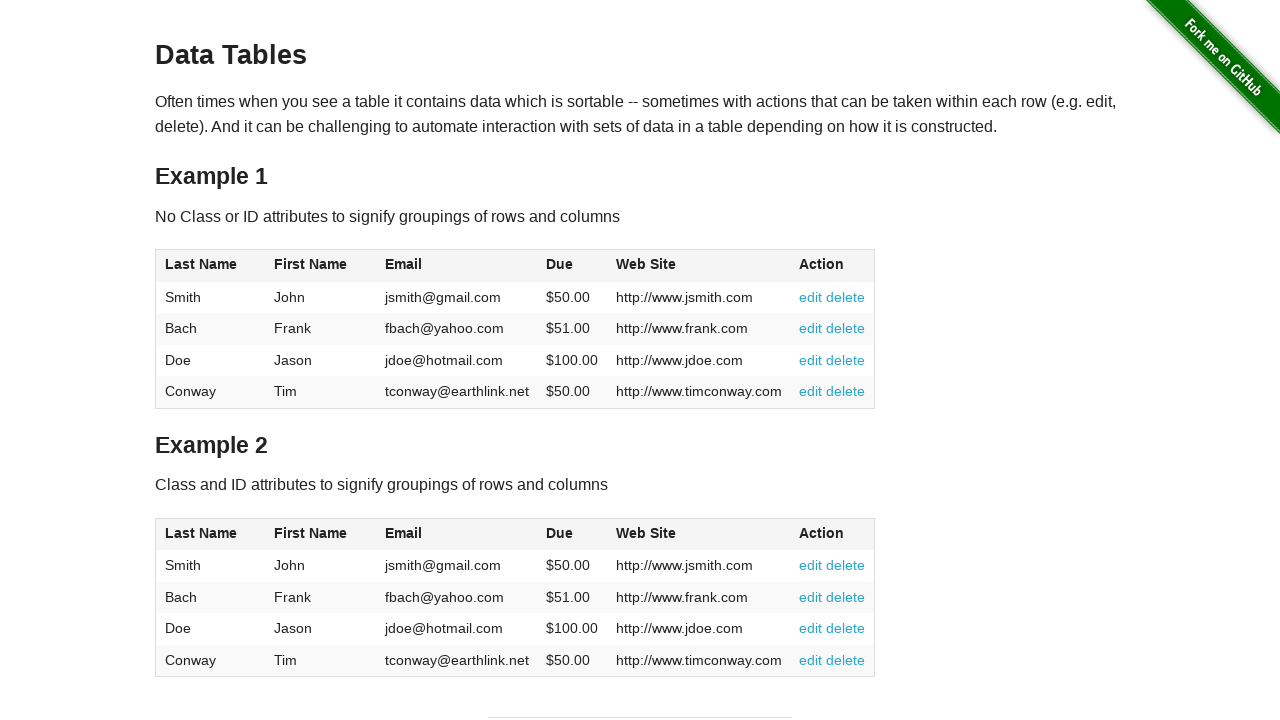

Located table header at column 3
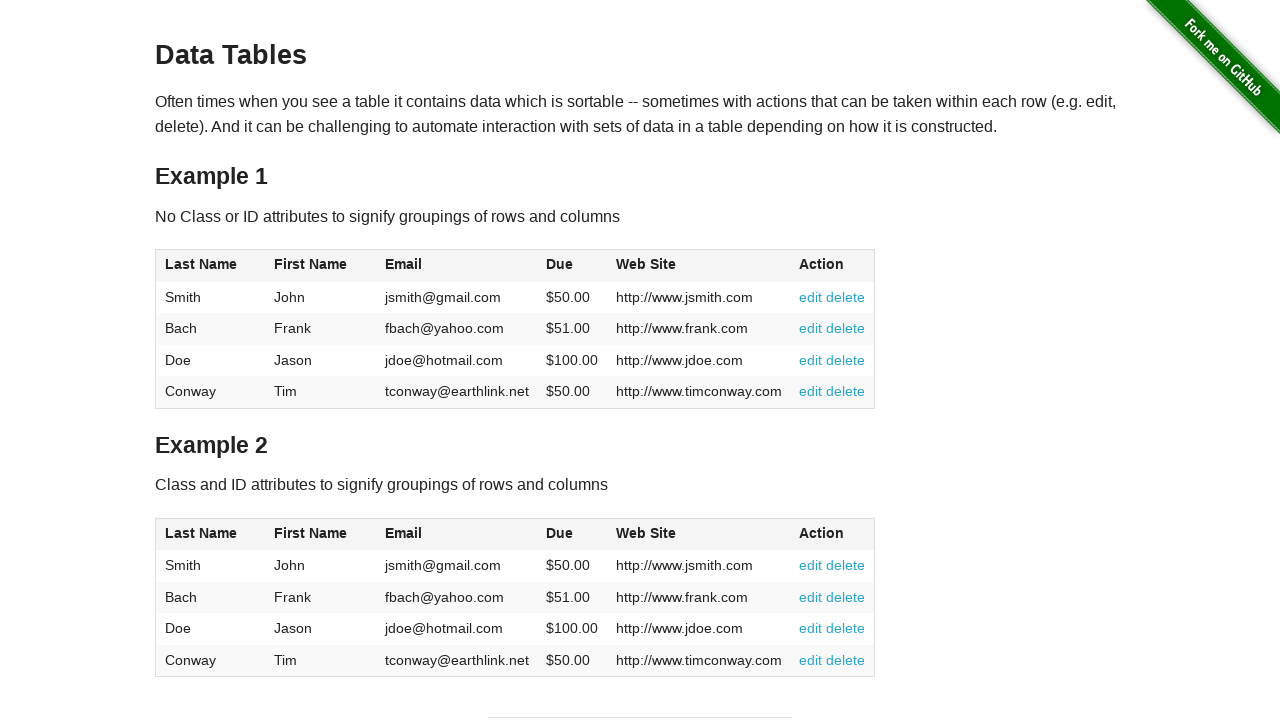

Located table cell at row 1, column 3
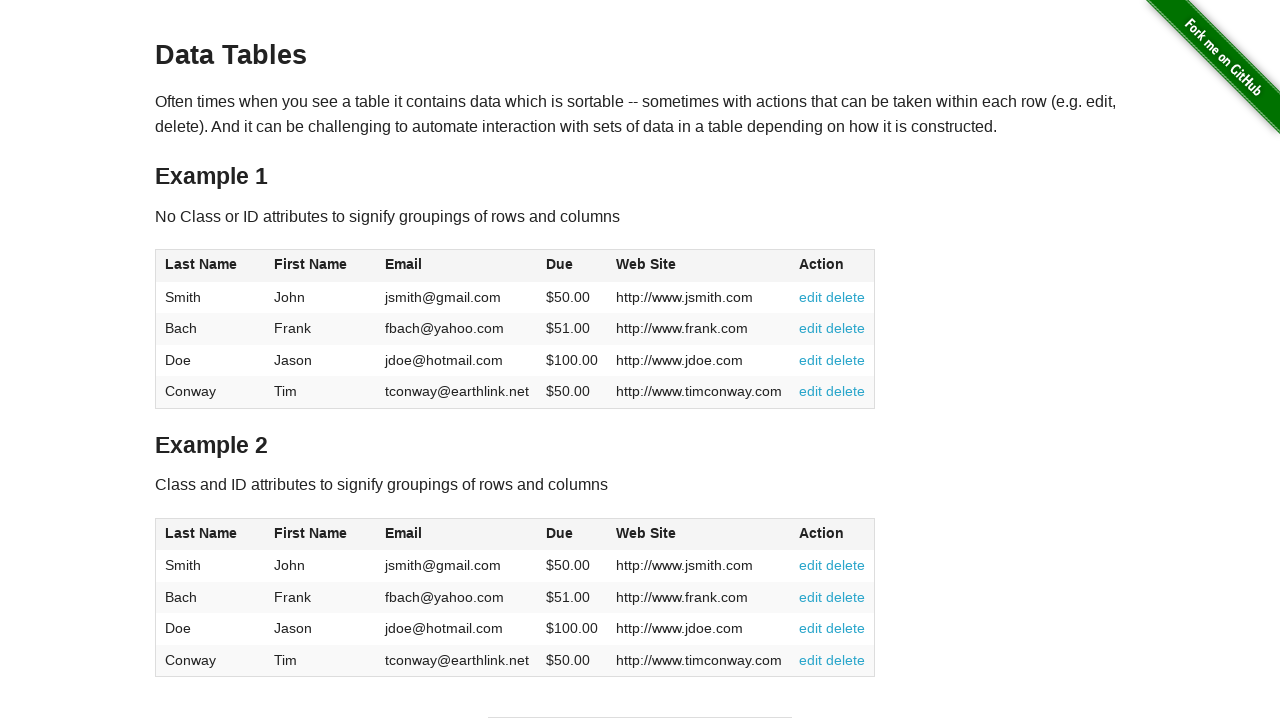

Located table cell at row 2, column 3
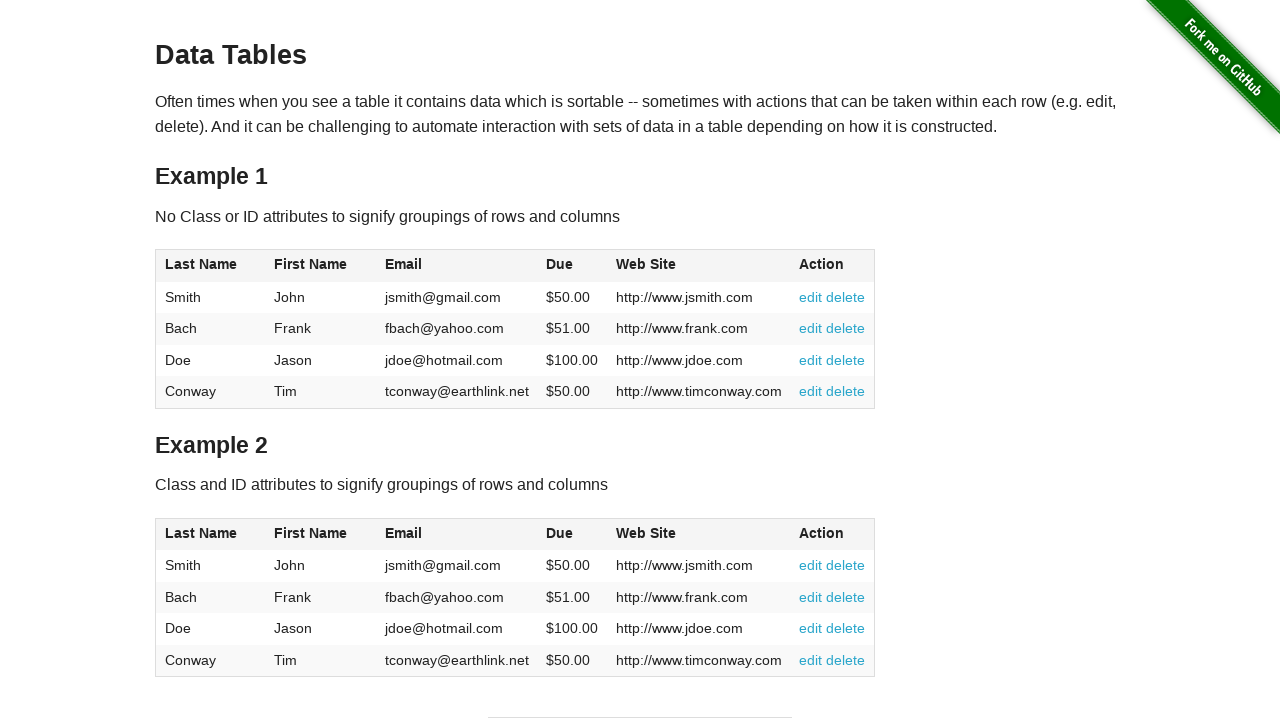

Located table cell at row 3, column 3
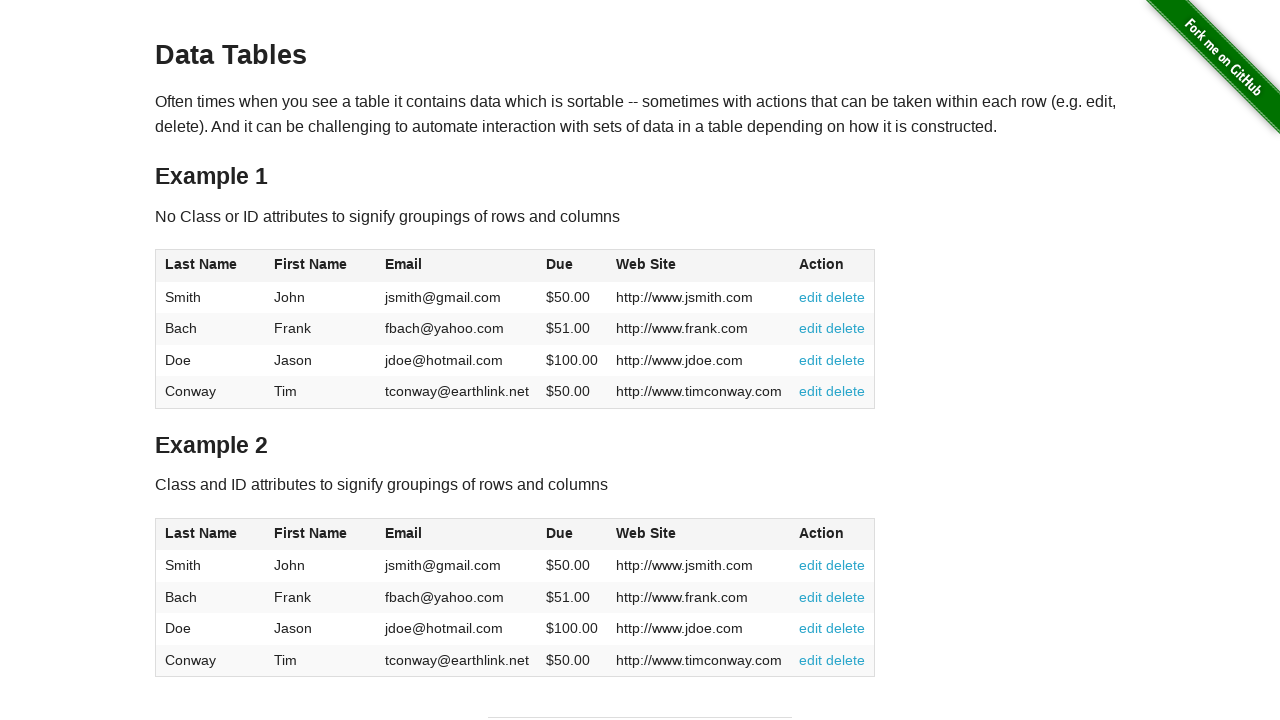

Located table cell at row 4, column 3
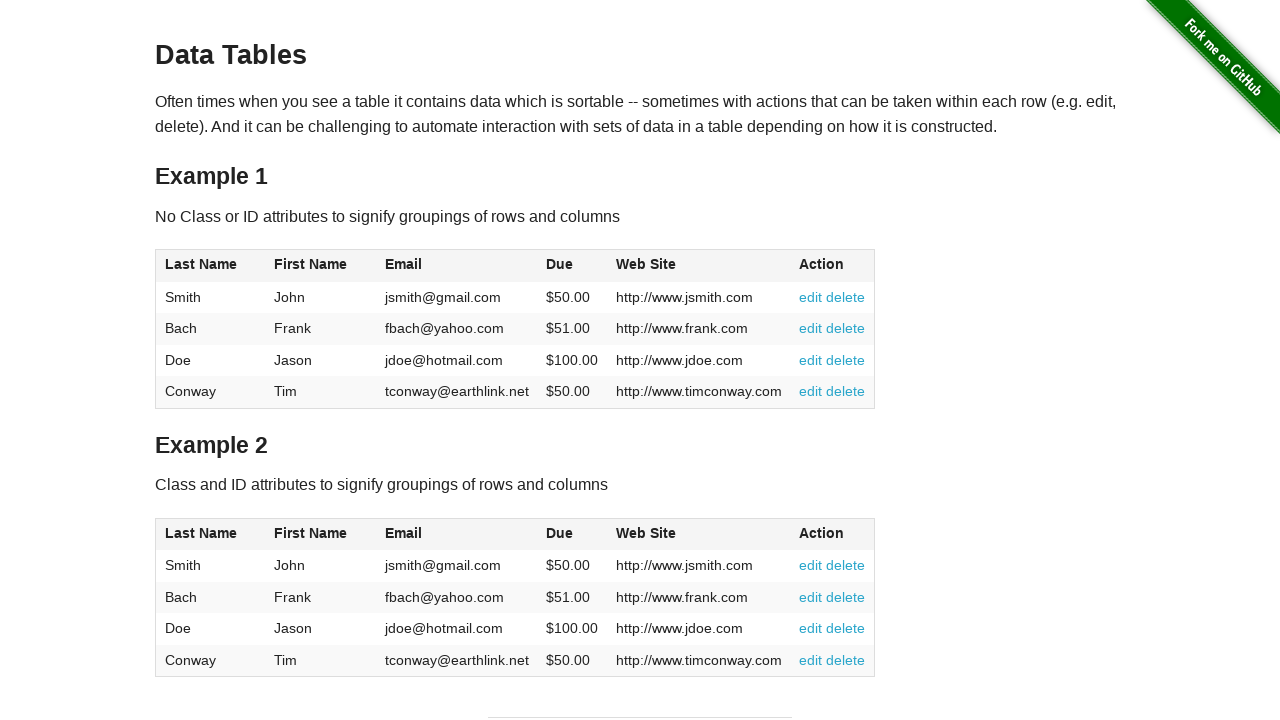

Located table header at column 4
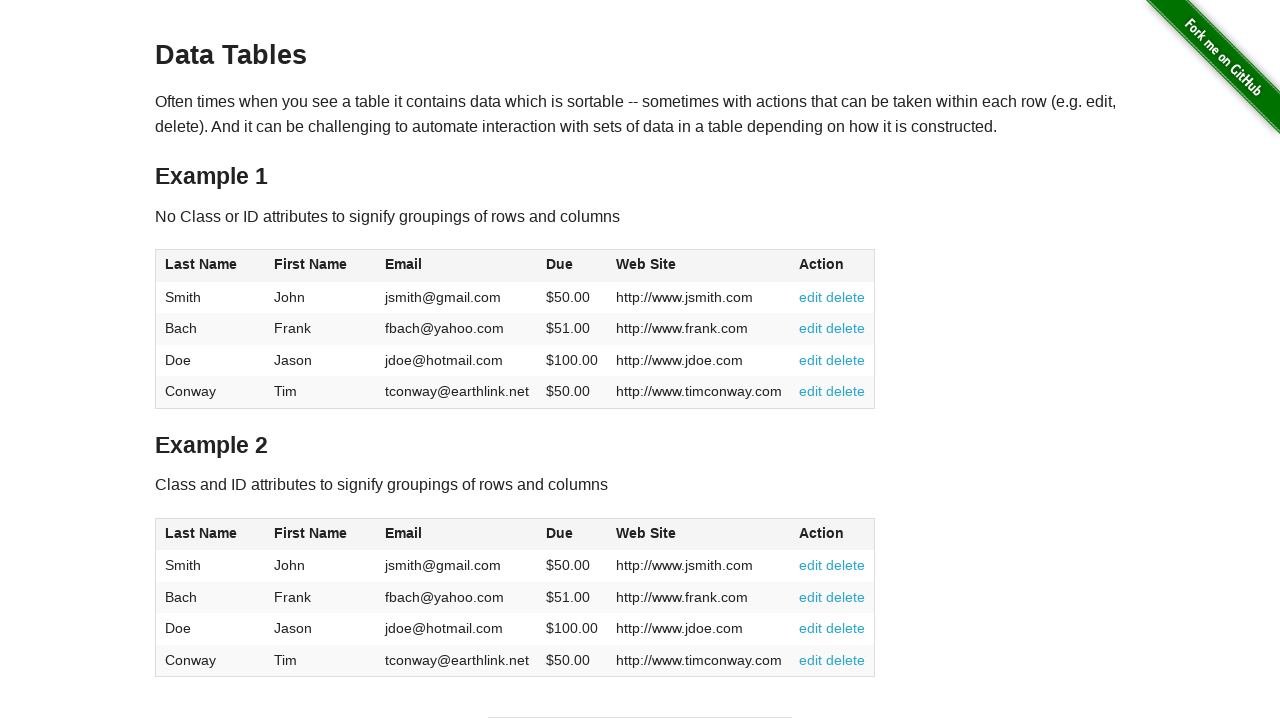

Located table cell at row 1, column 4
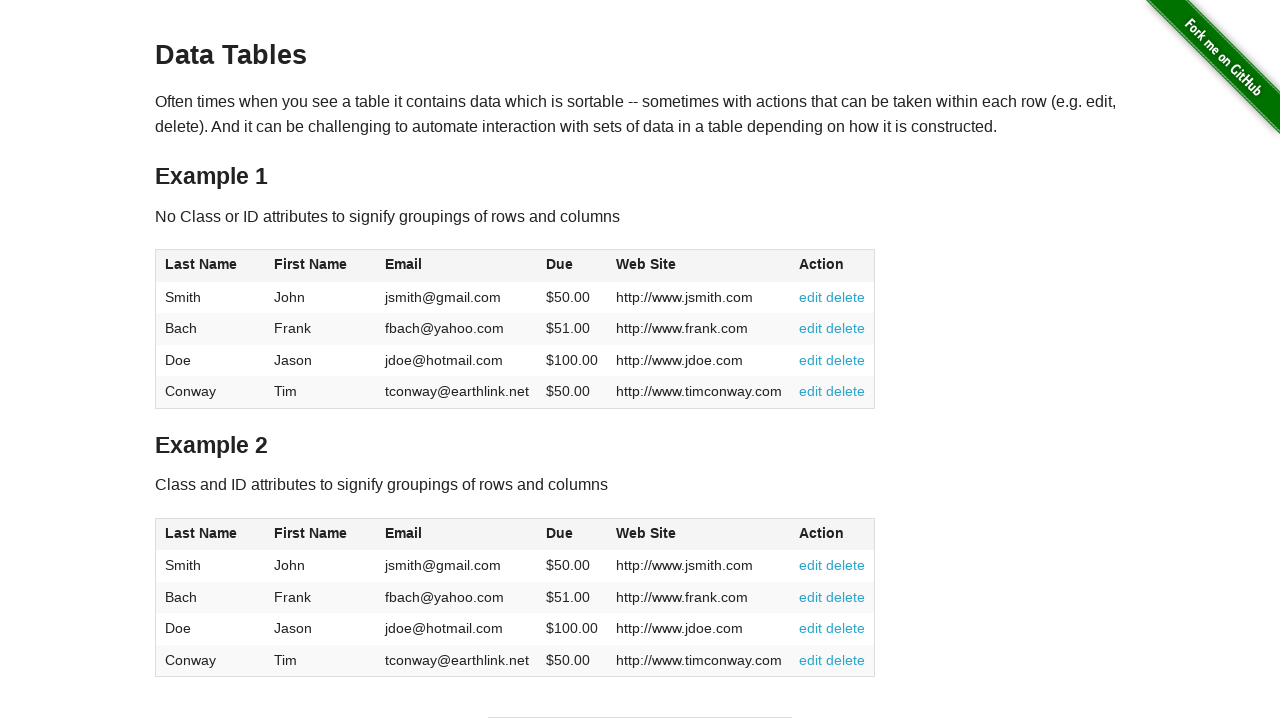

Located table cell at row 2, column 4
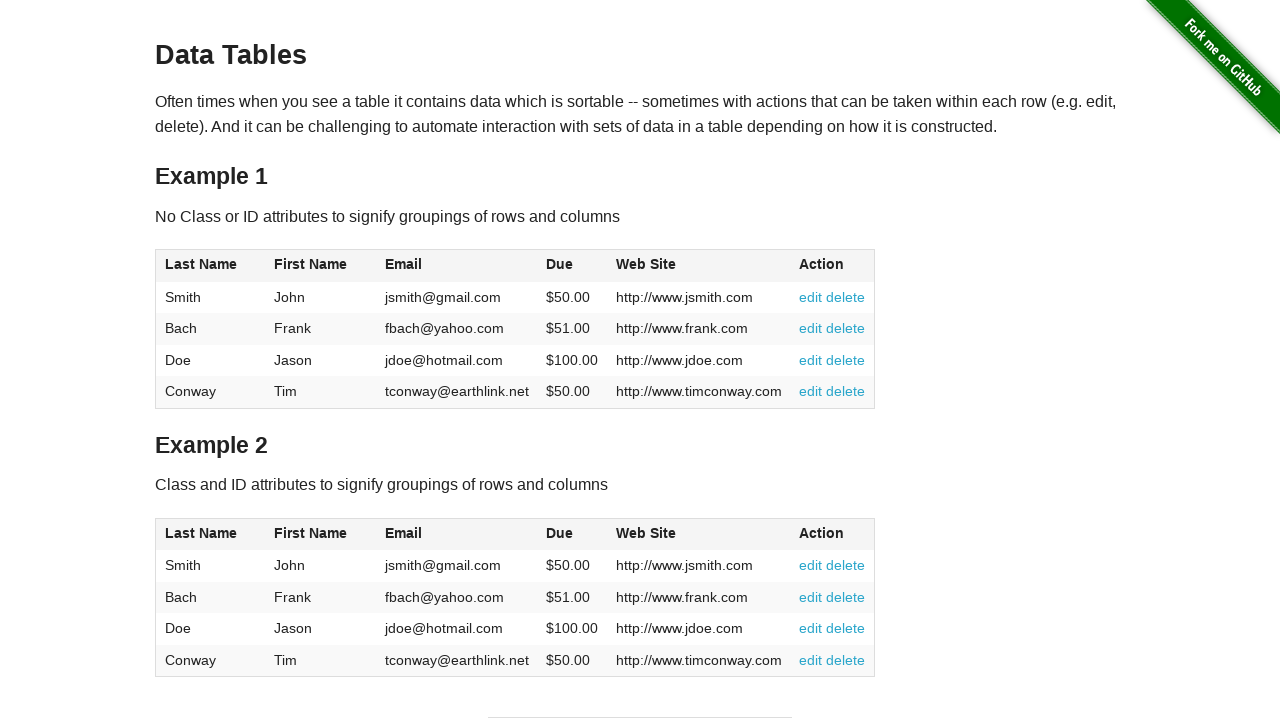

Located table cell at row 3, column 4
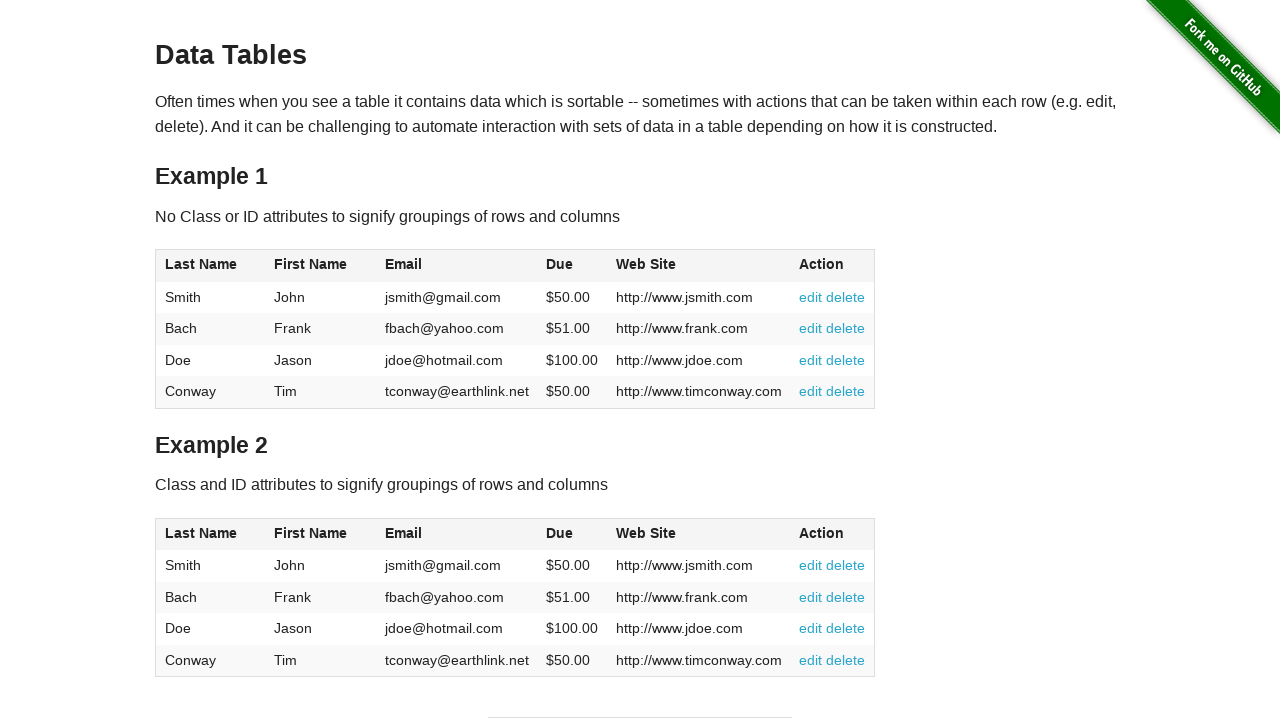

Located table cell at row 4, column 4
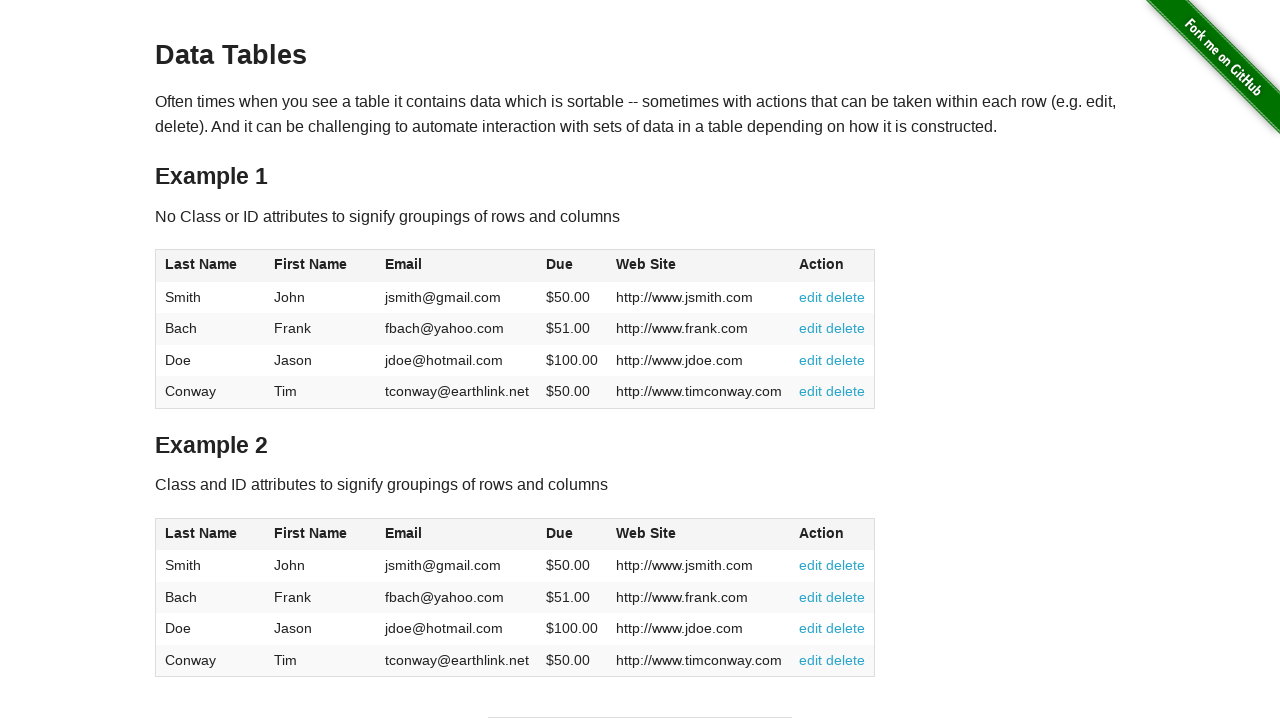

Located table header at column 5
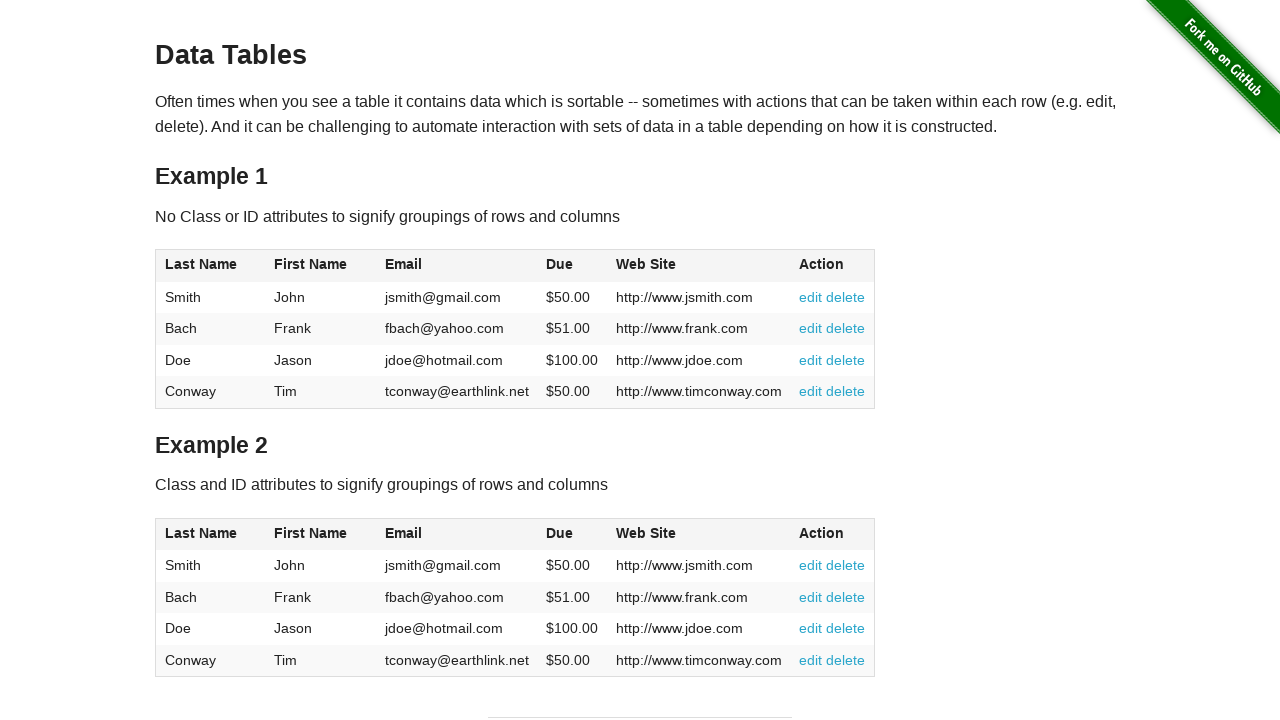

Located table cell at row 1, column 5
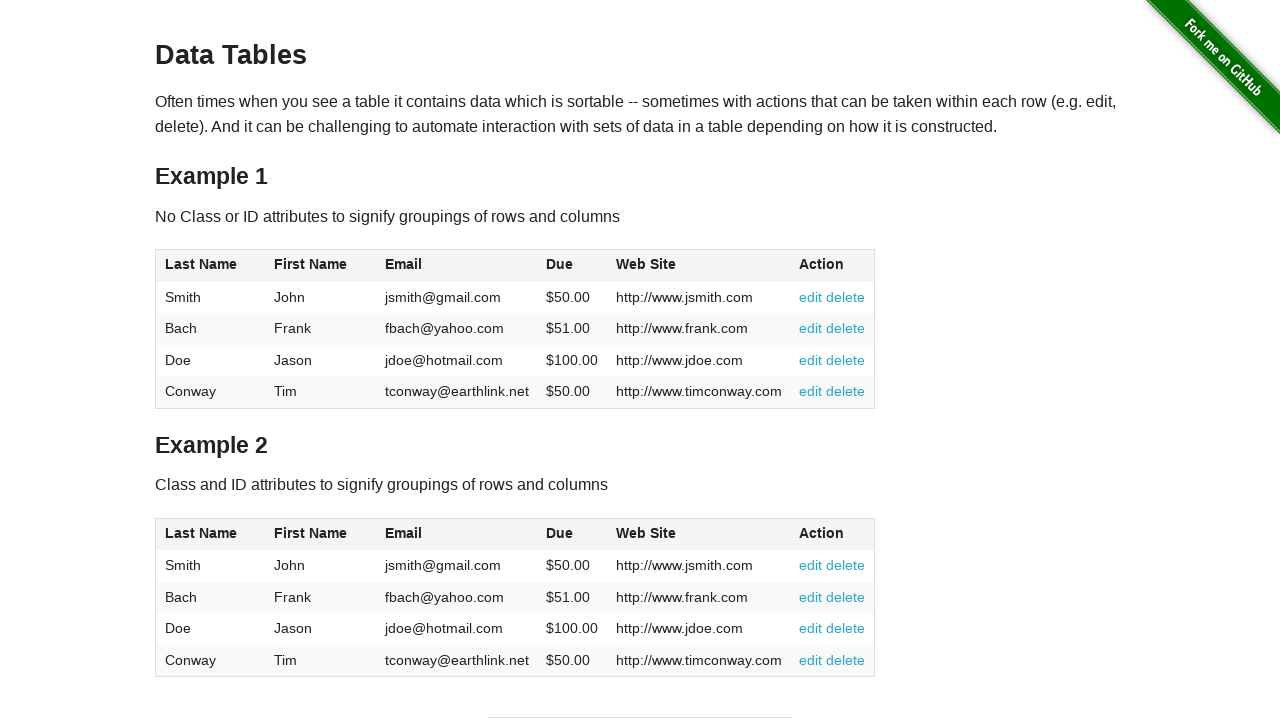

Located table cell at row 2, column 5
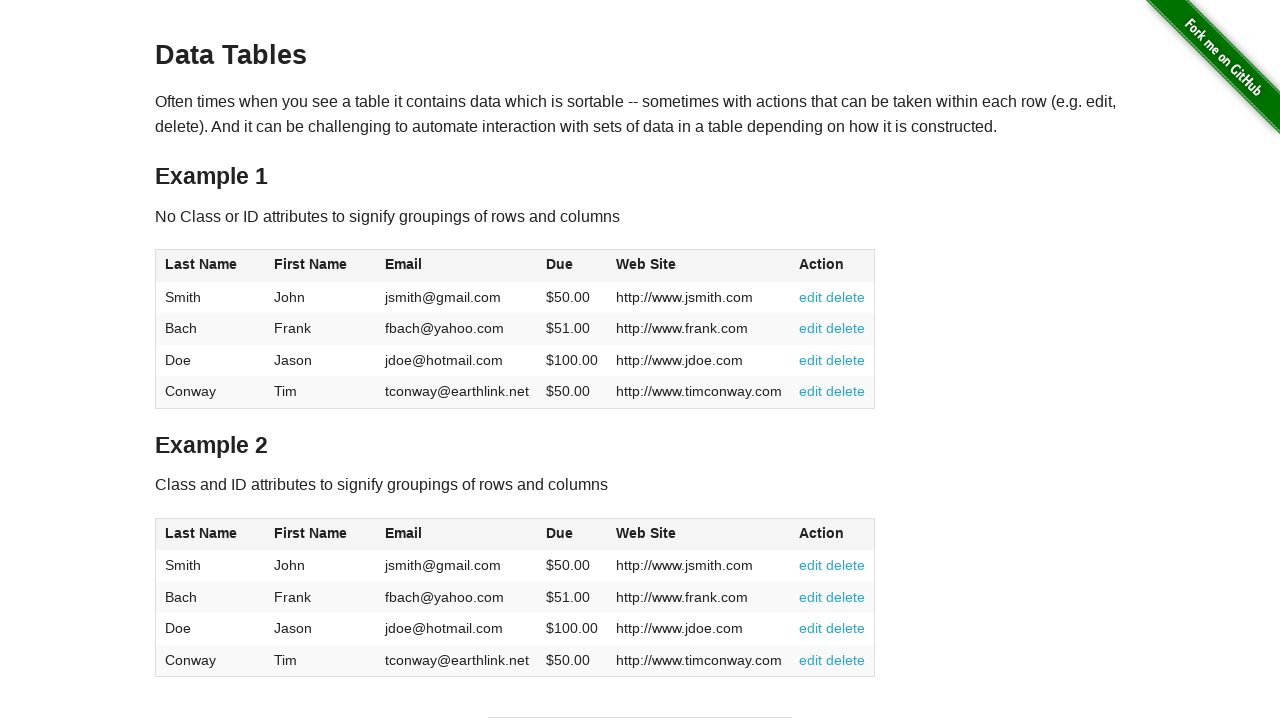

Located table cell at row 3, column 5
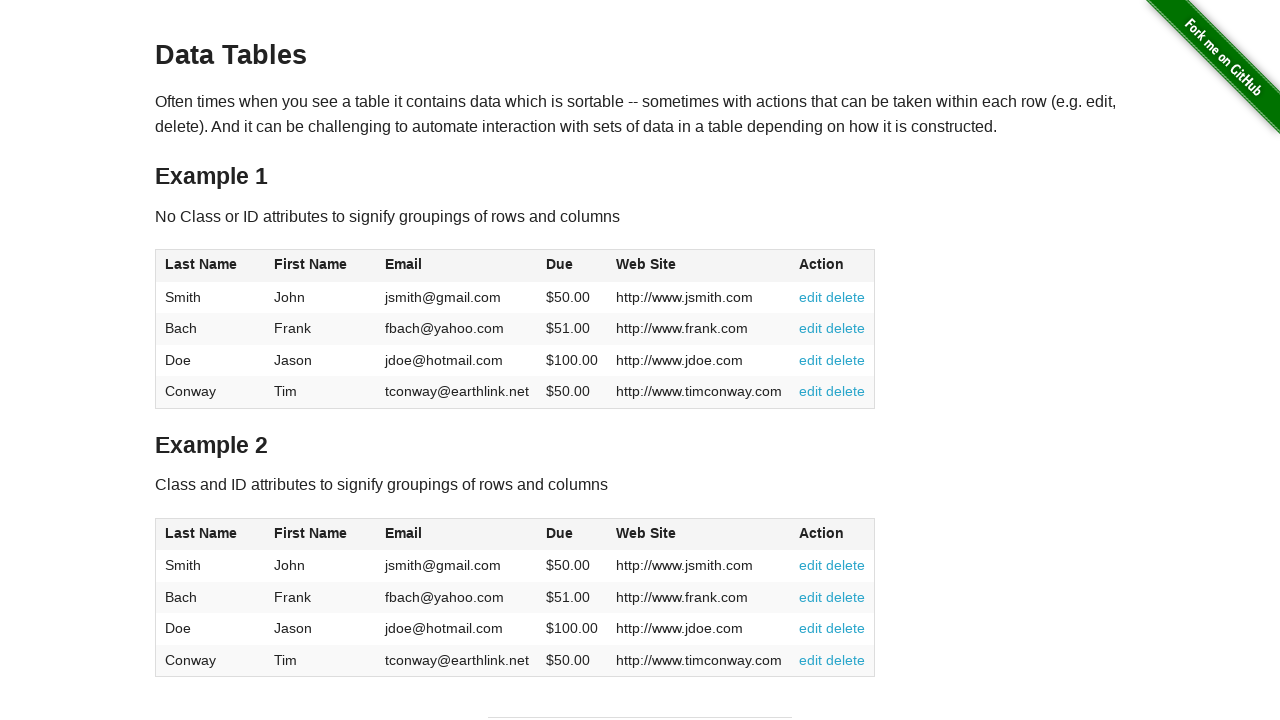

Located table cell at row 4, column 5
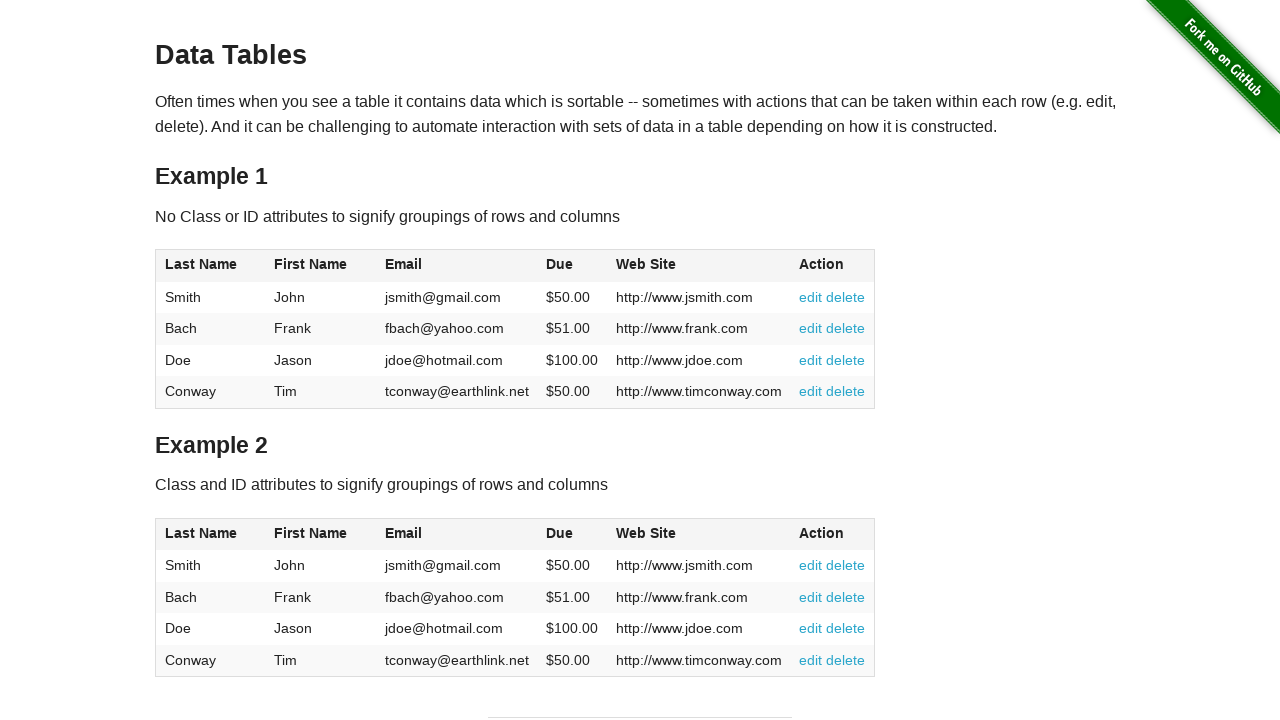

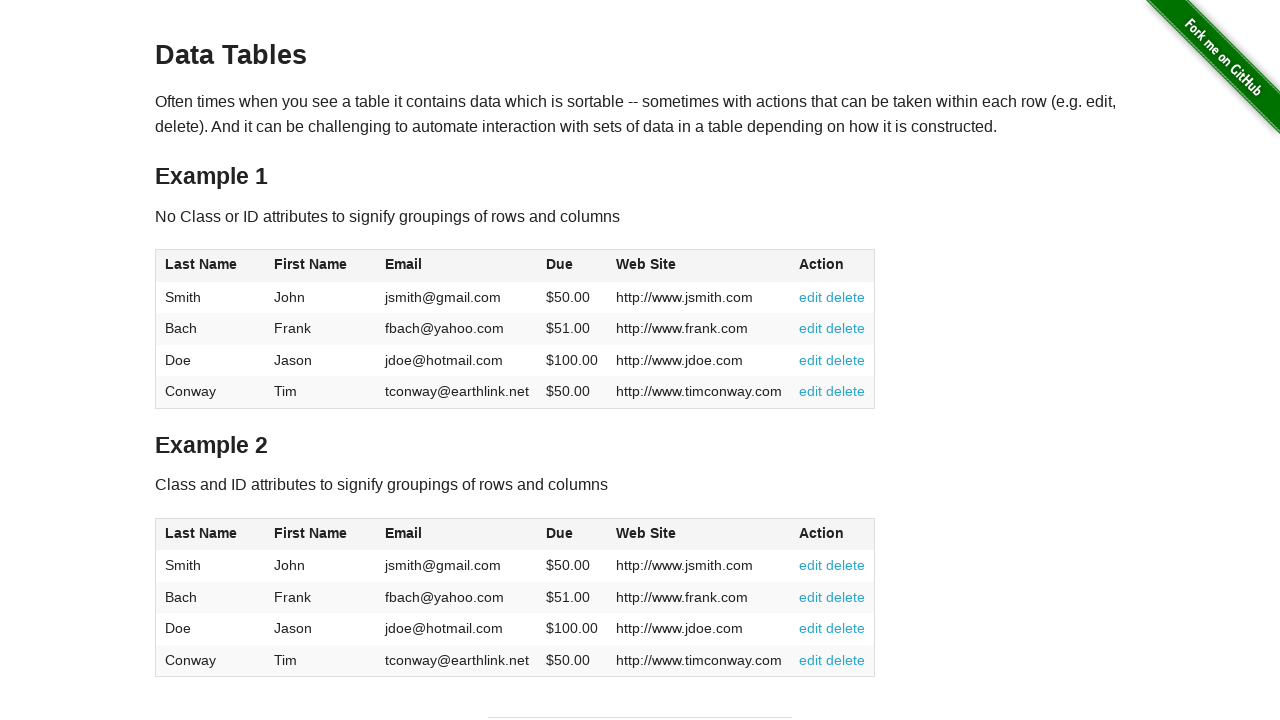